Tests navigation through property listing cards on a real estate website by clicking each property card to view details and then navigating back to the listing page

Starting URL: https://www.axcapital.ae/buy/dubai/properties-for-sale

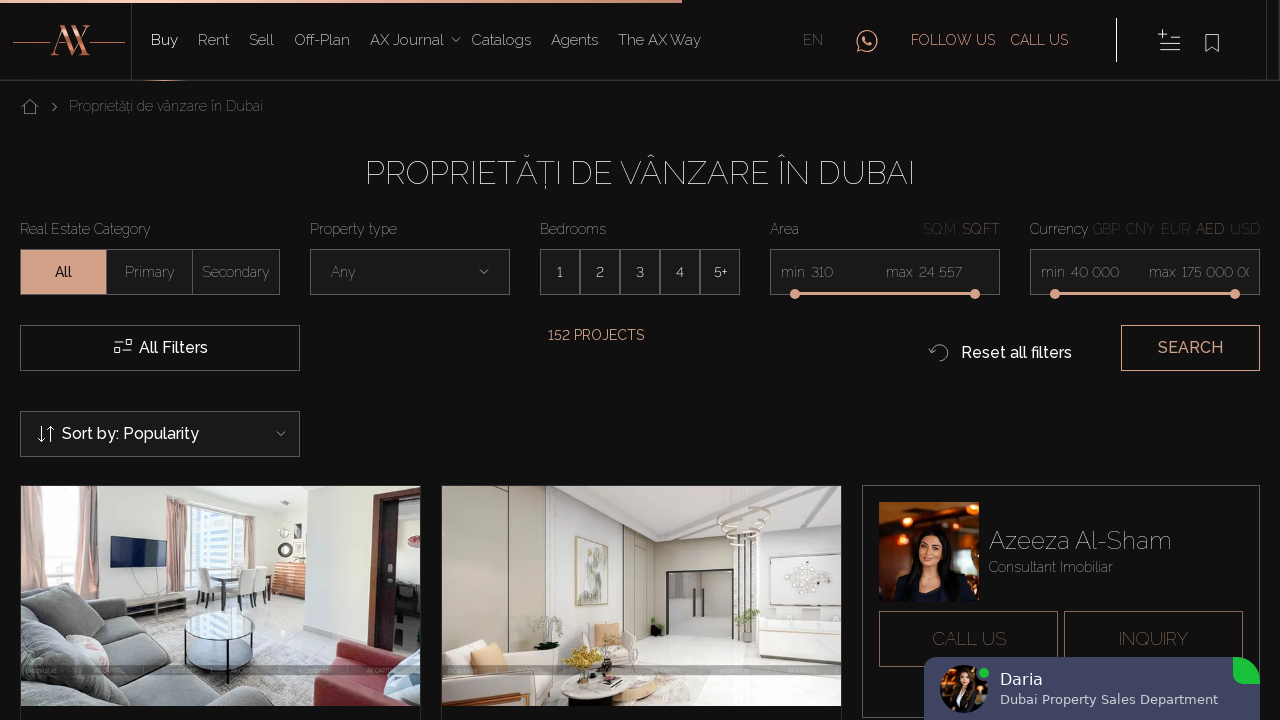

Property cards loaded on the listing page
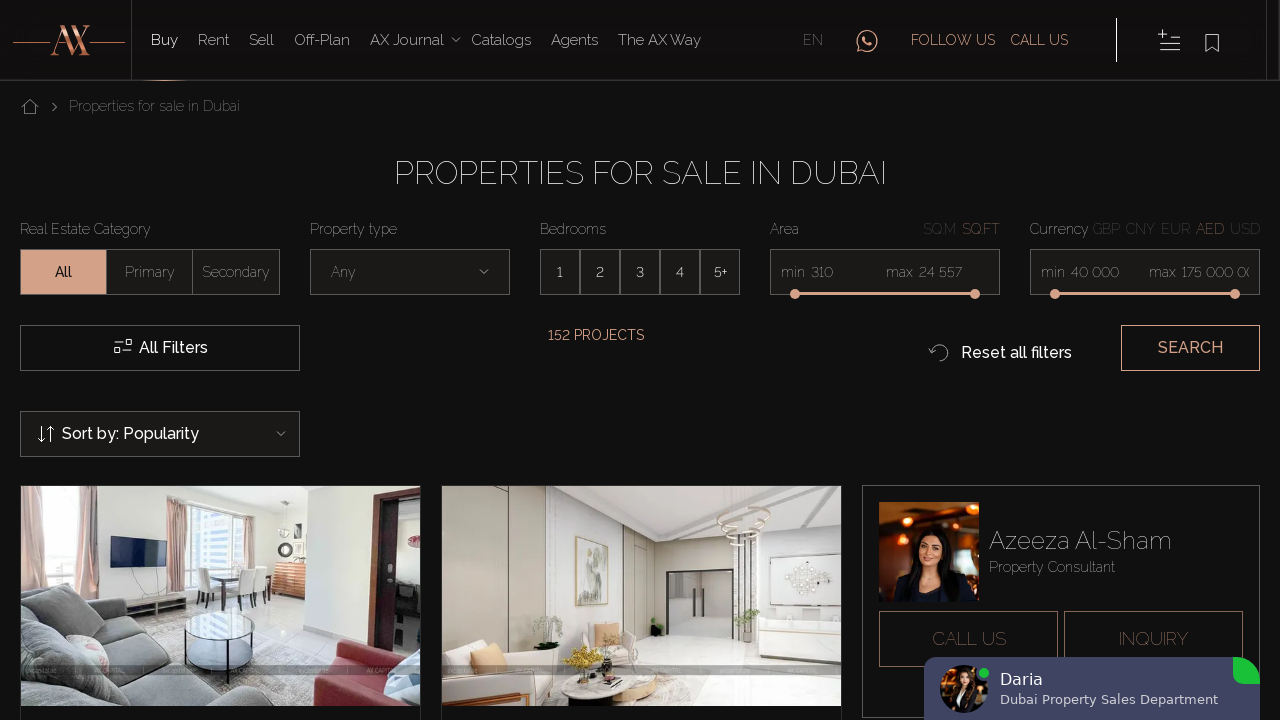

Found 12 property cards on the page
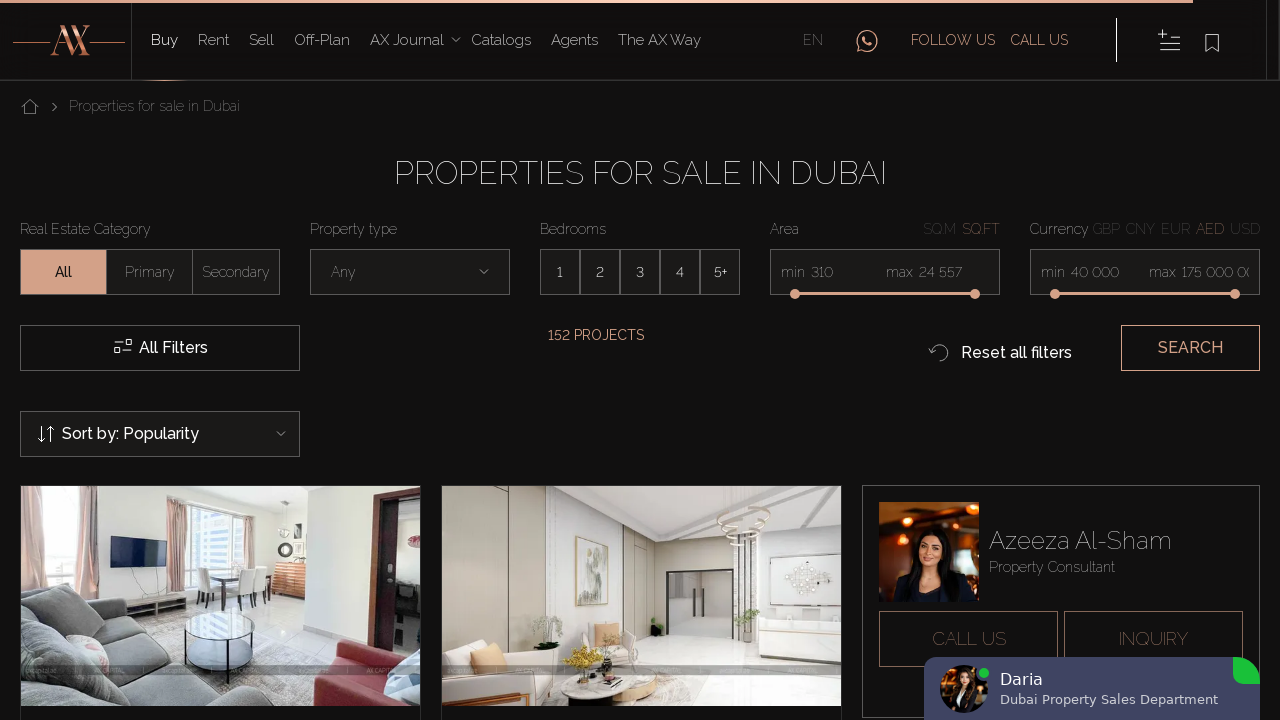

Set iteration limit to 5 cards
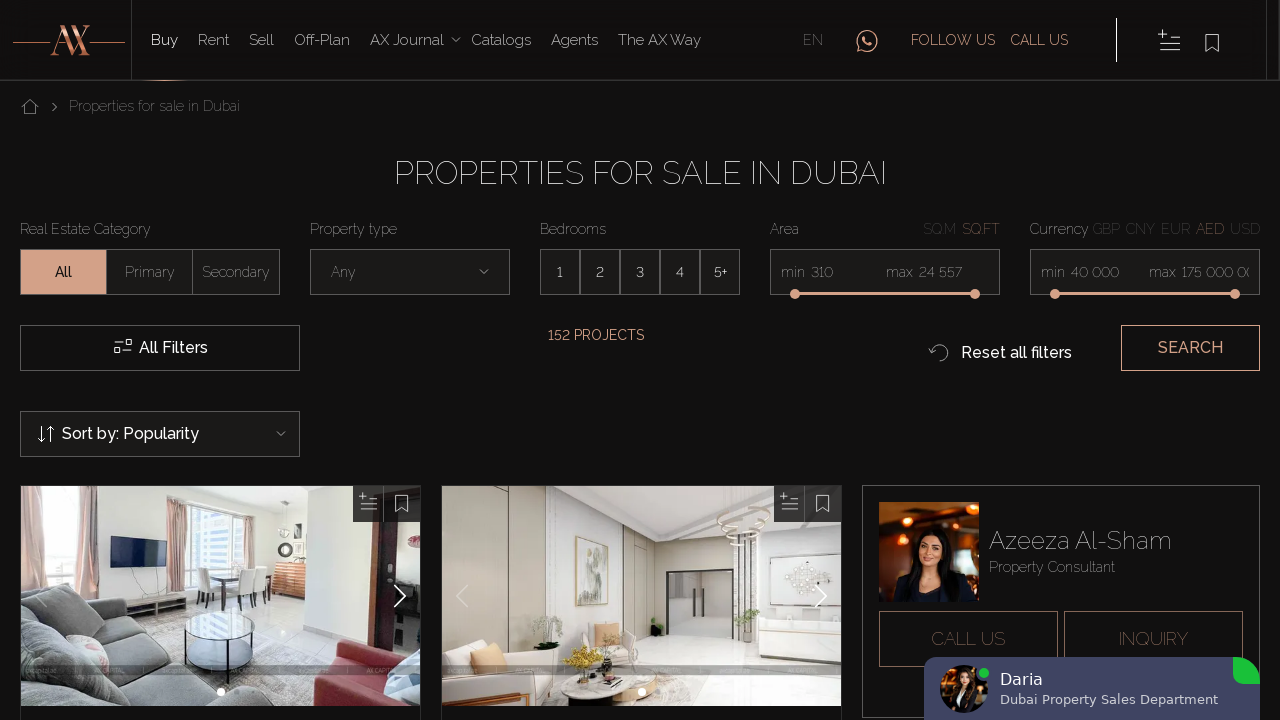

Property cards visible before clicking card 1
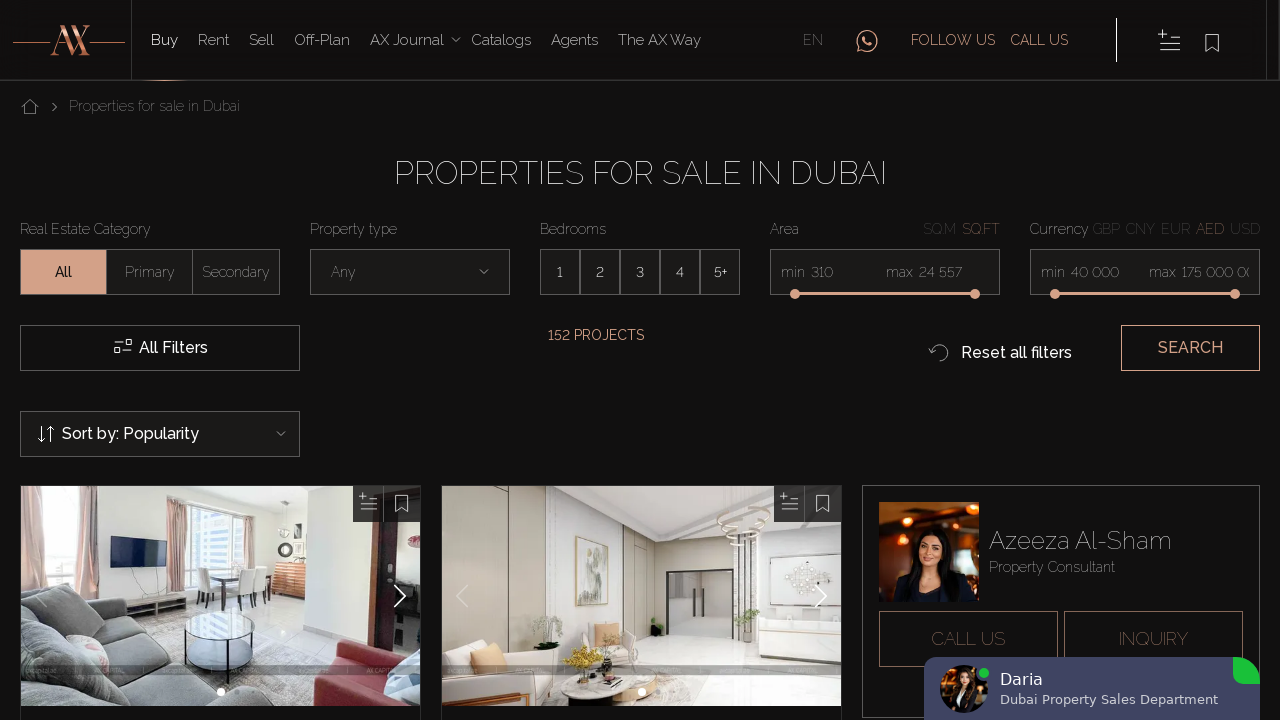

Clicked property card 1 at (220, 496) on .property-card >> nth=0
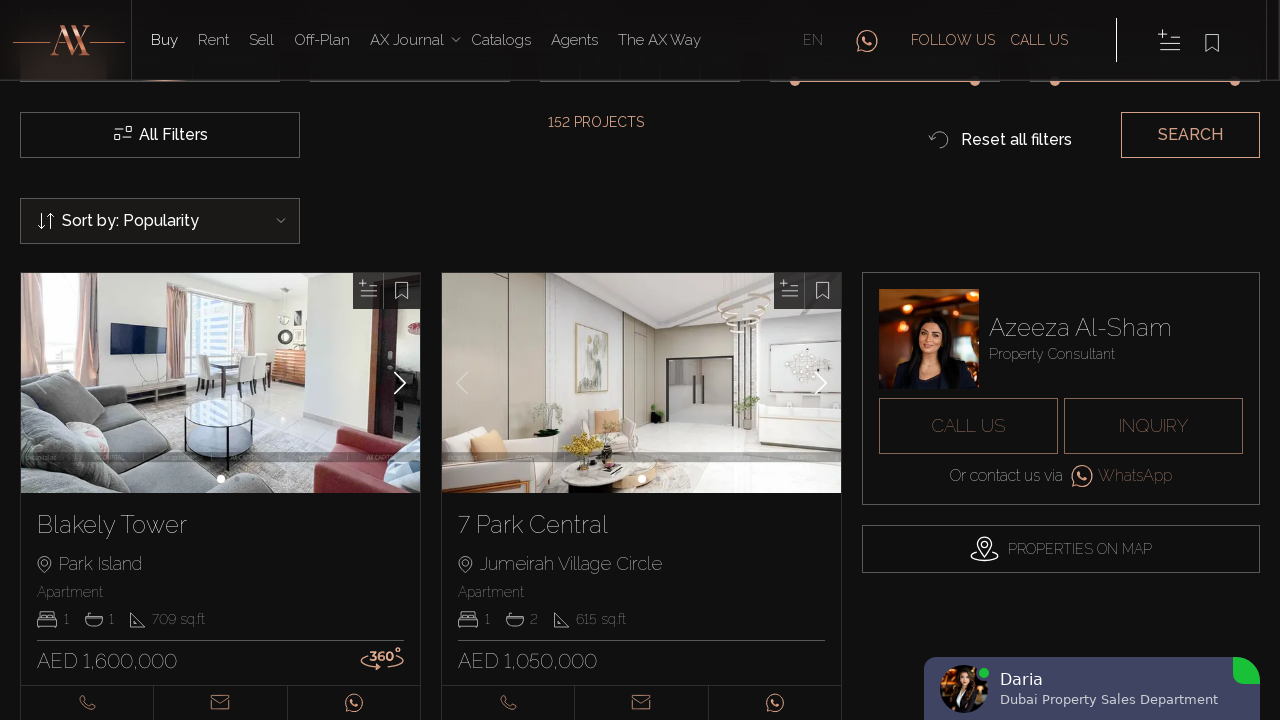

Property detail page loaded for card 1
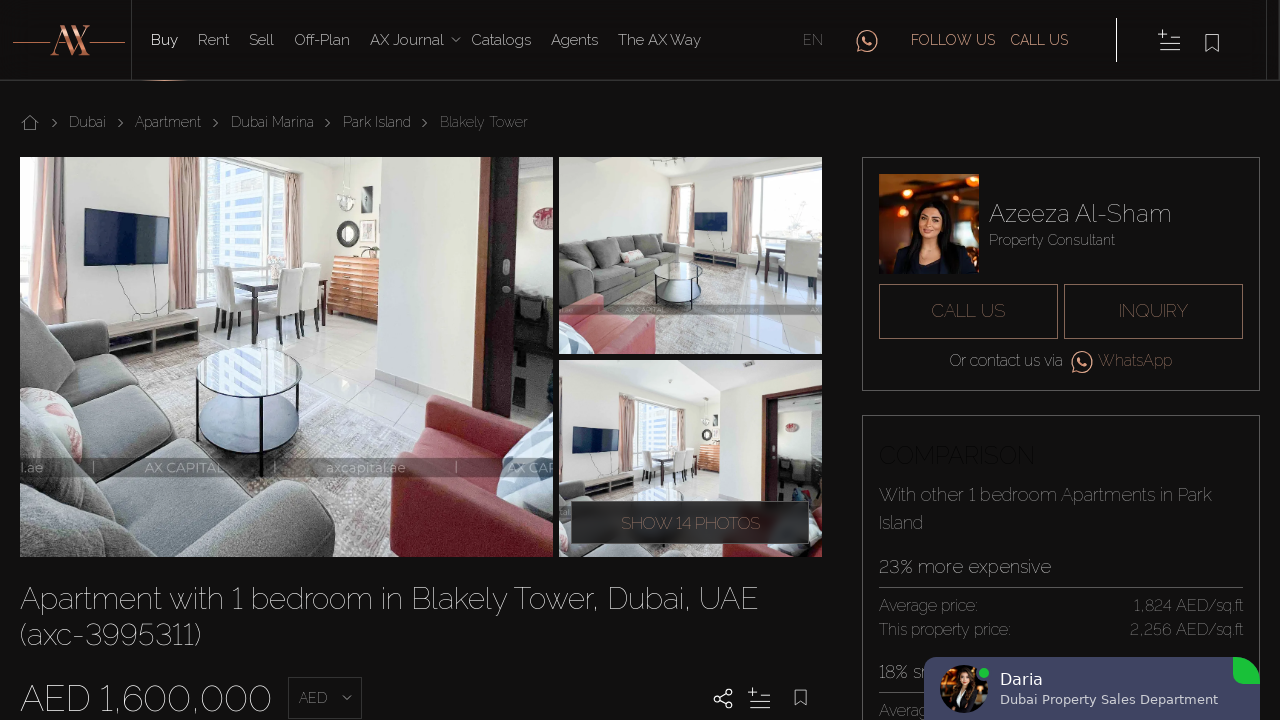

Navigated back to property listing page from card 1
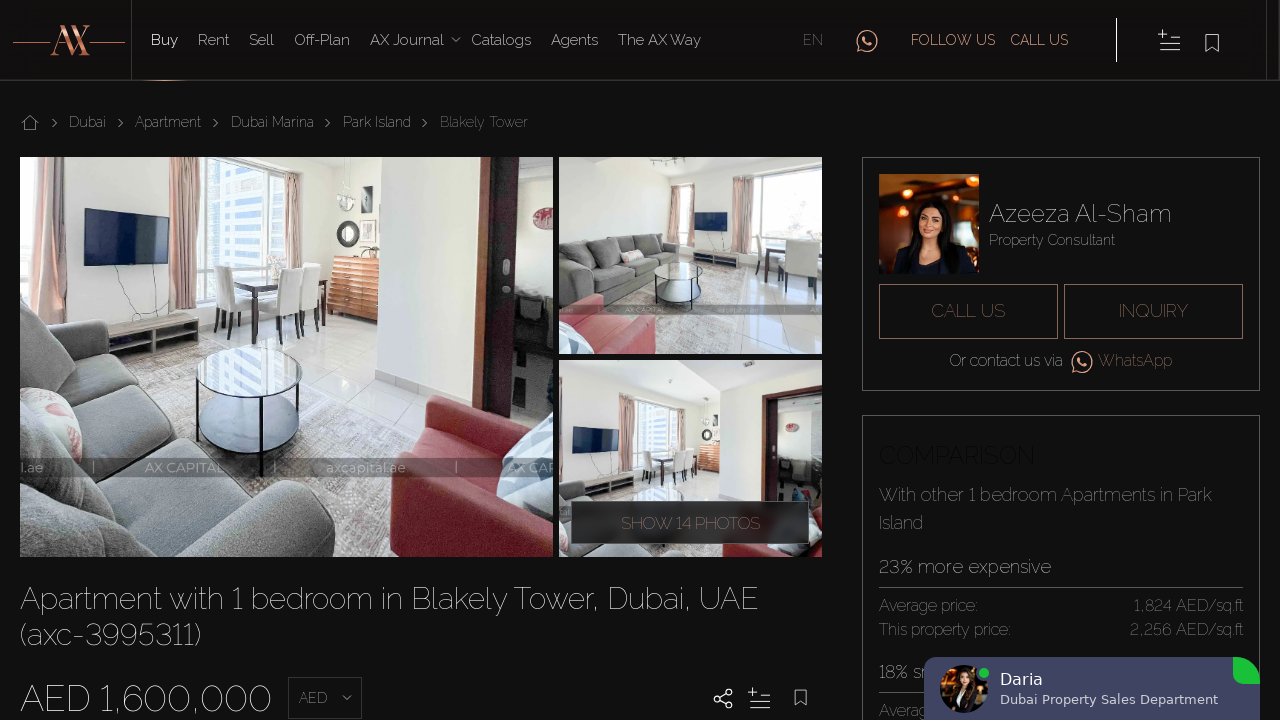

Listing page reloaded, ready for next card
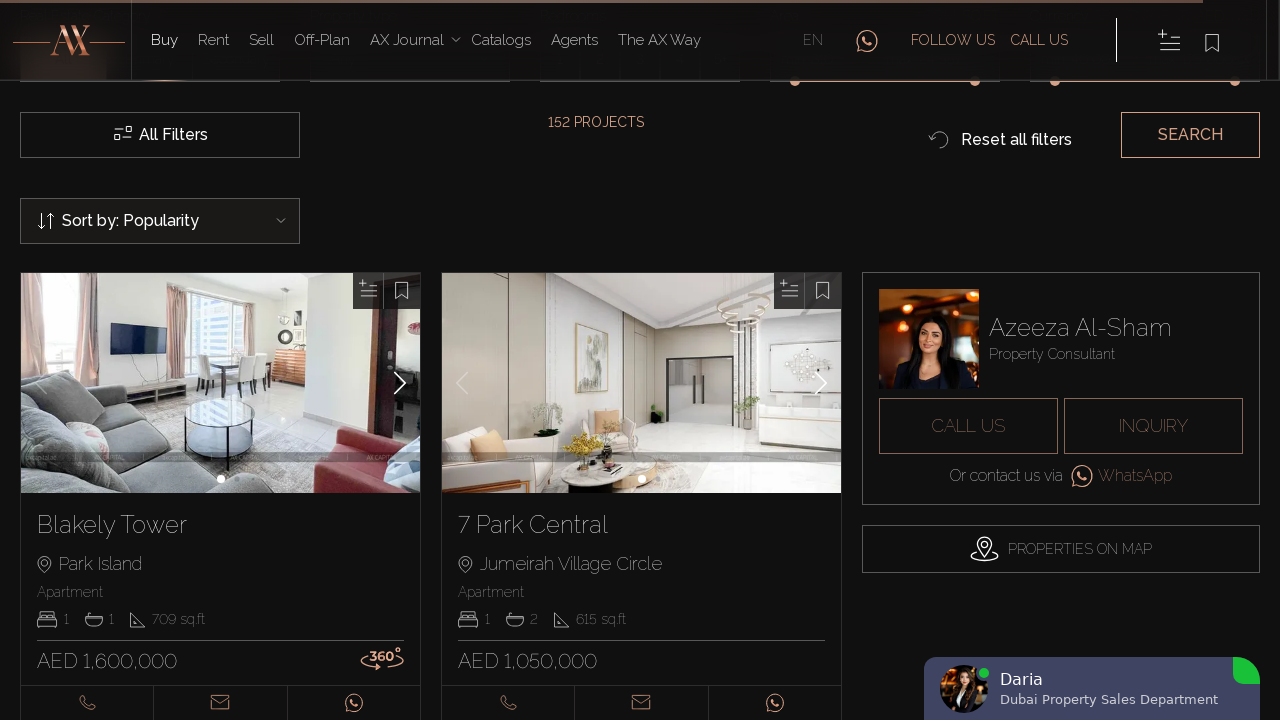

Property cards visible before clicking card 2
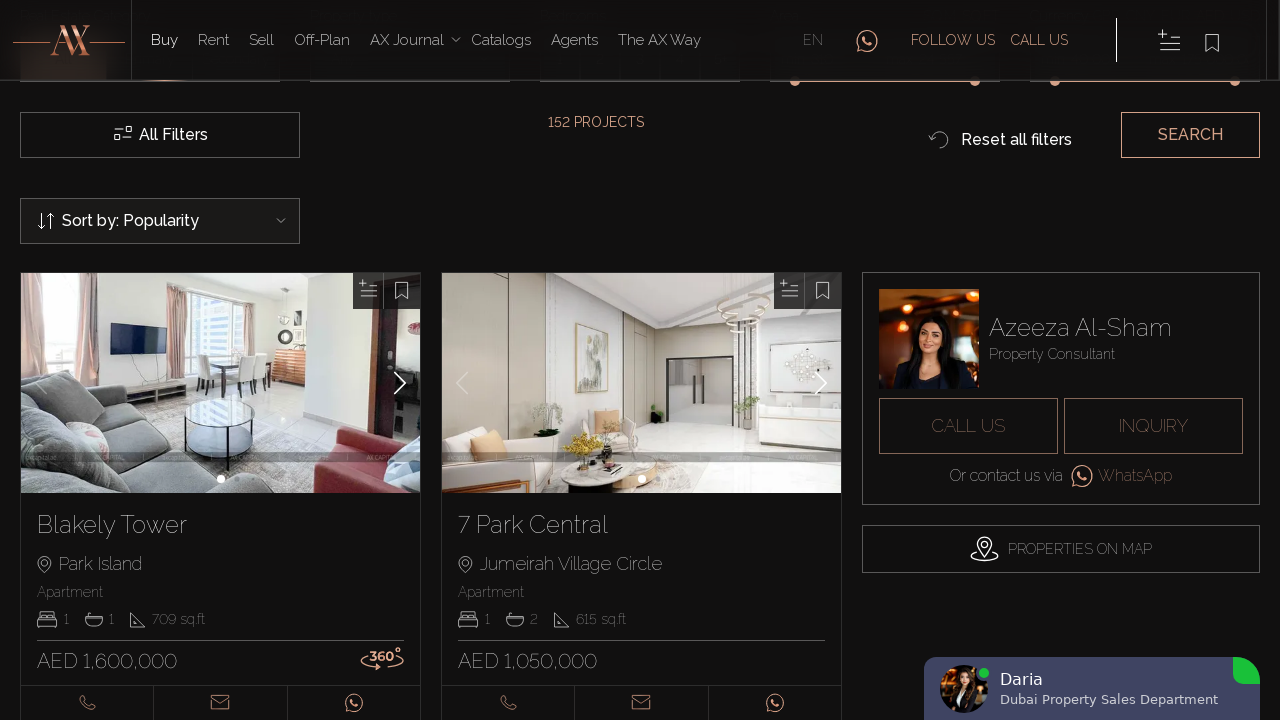

Clicked property card 2 at (642, 496) on .property-card >> nth=1
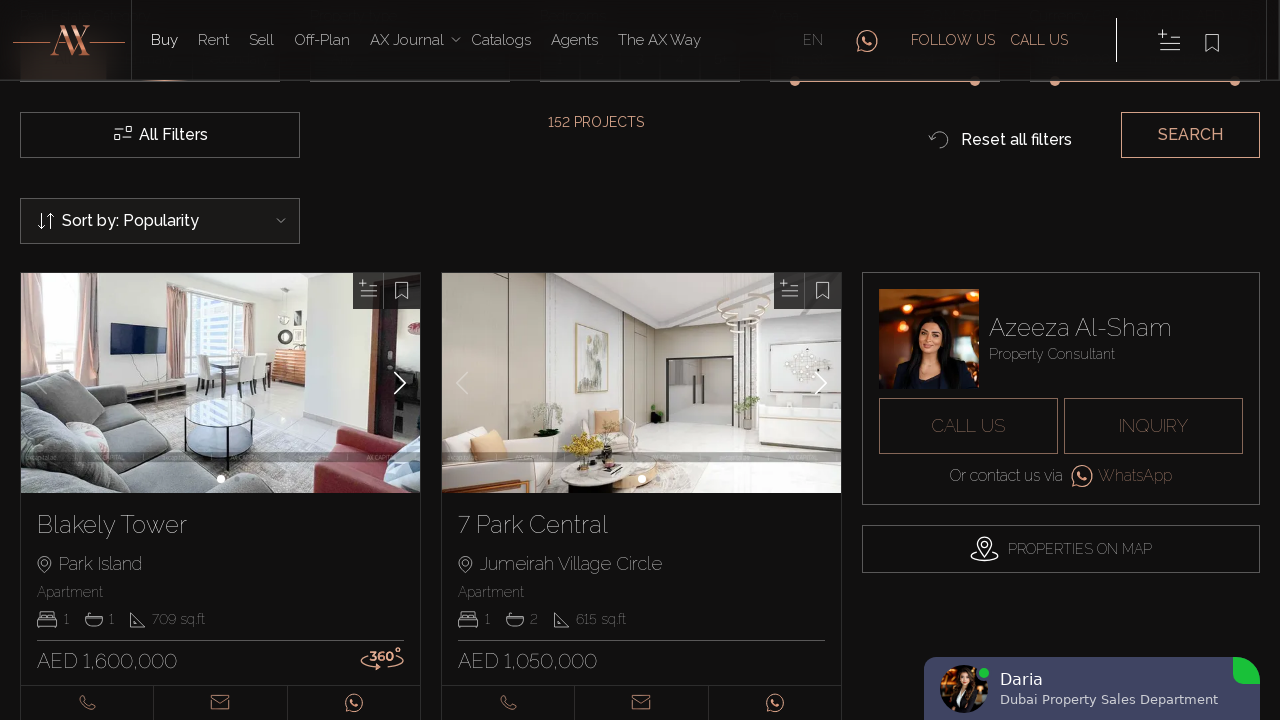

Property detail page loaded for card 2
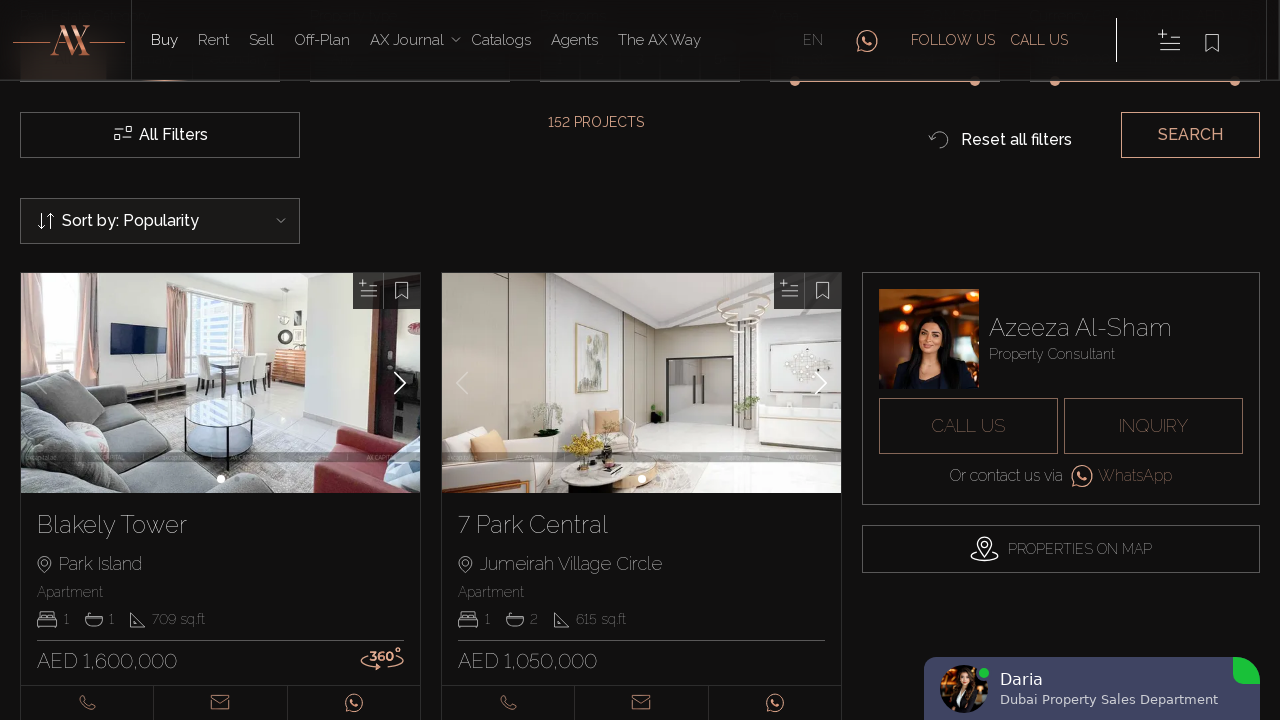

Navigated back to property listing page from card 2
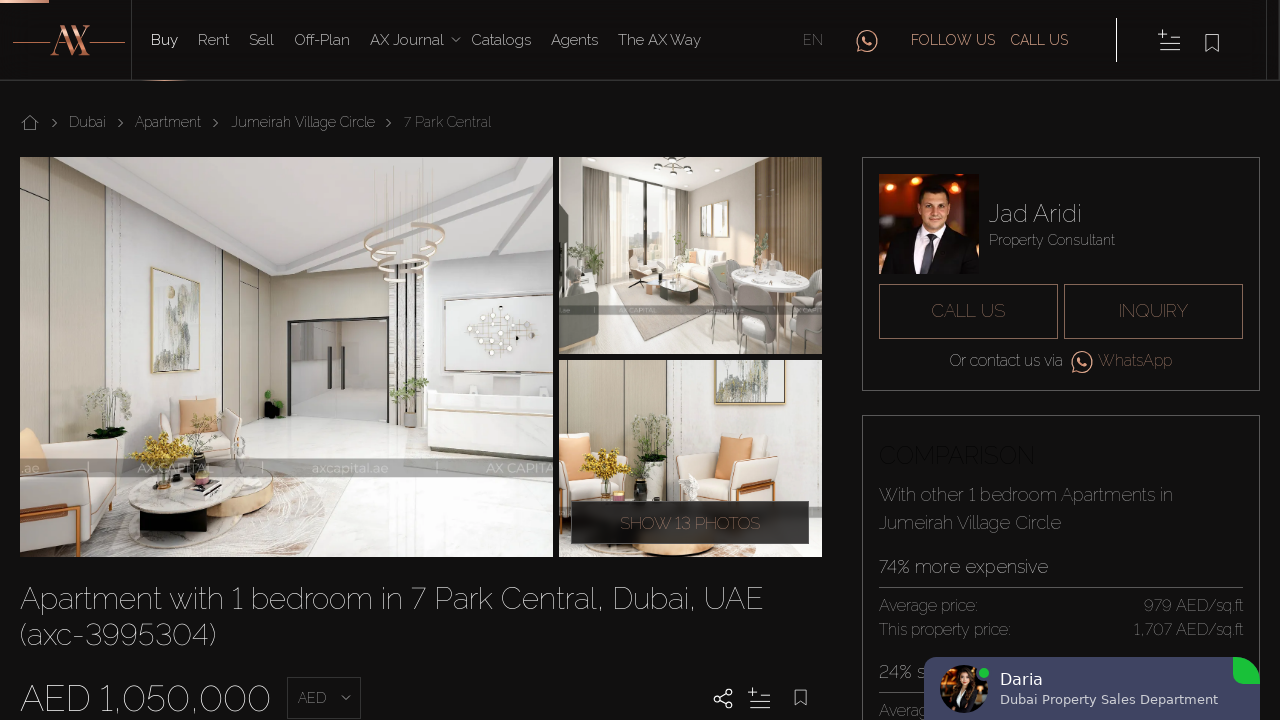

Listing page reloaded, ready for next card
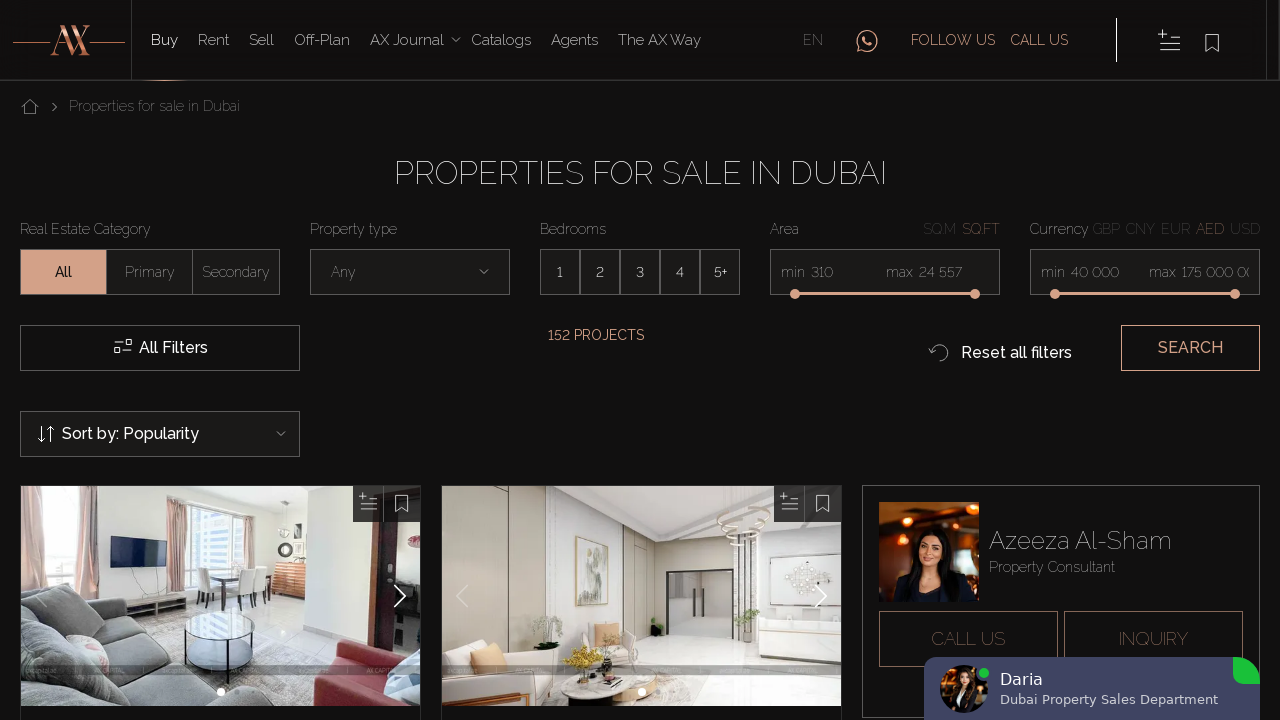

Property cards visible before clicking card 3
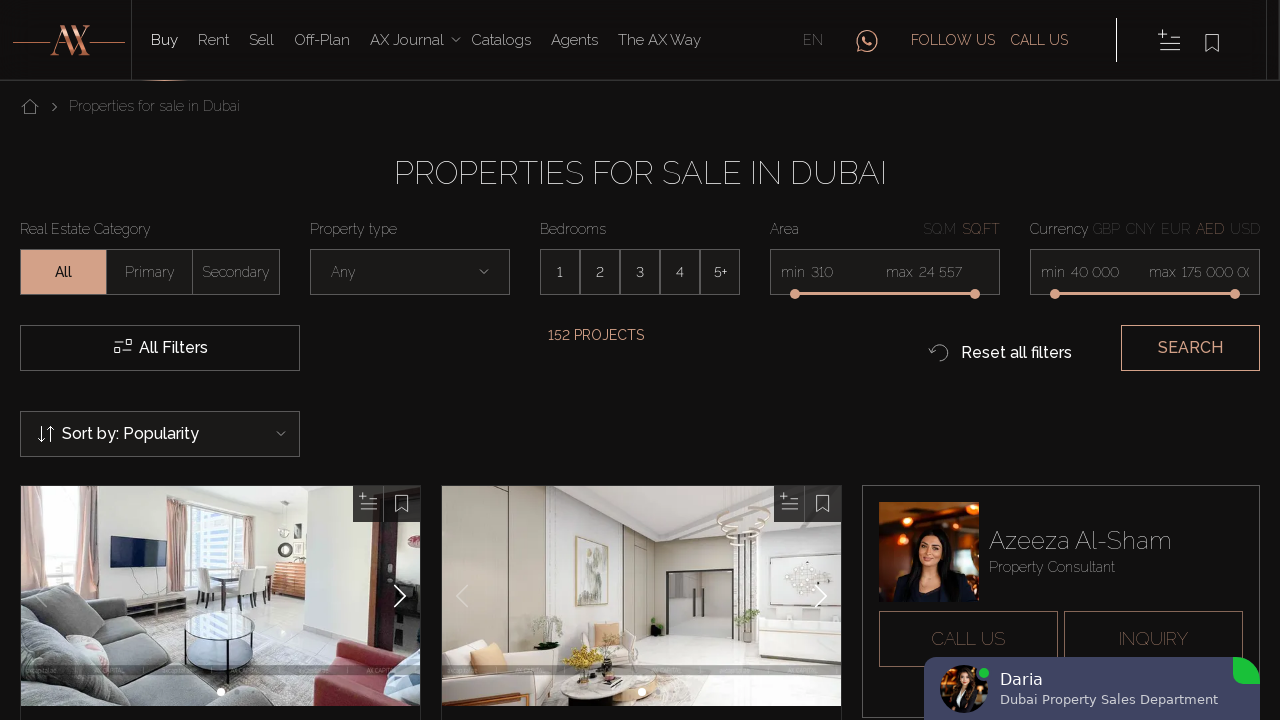

Clicked property card 3 at (220, 360) on .property-card >> nth=2
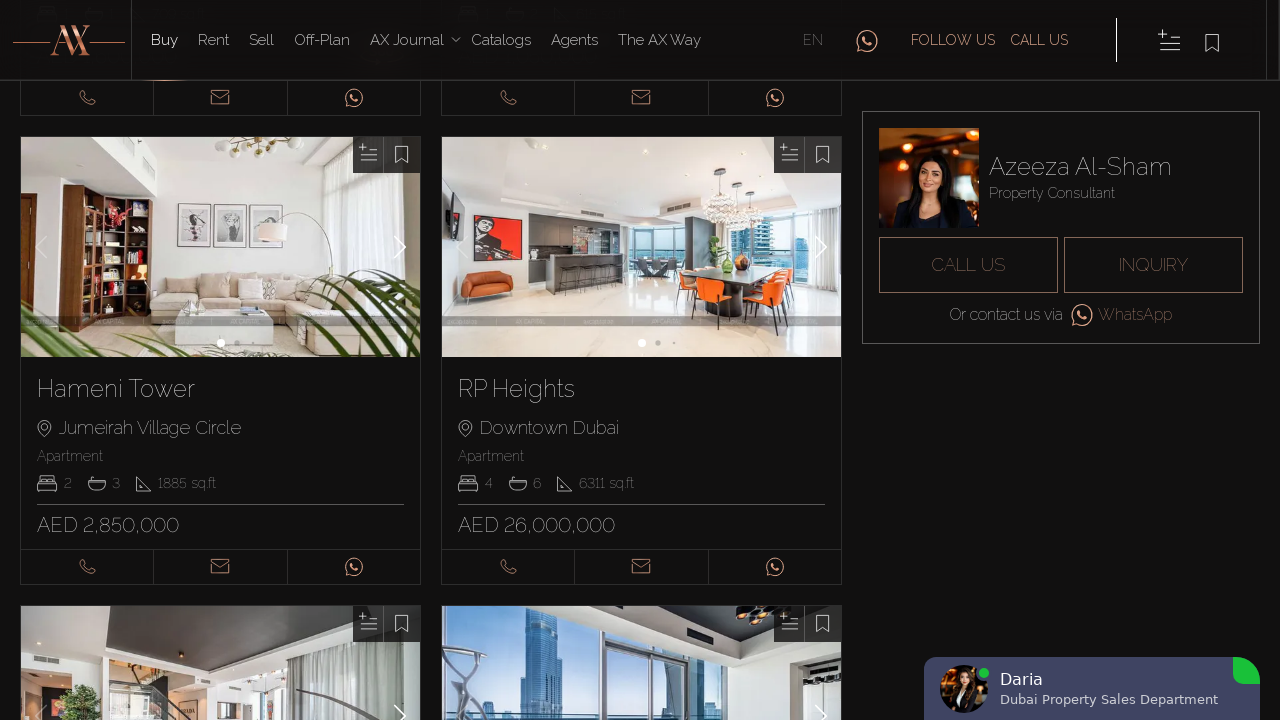

Property detail page loaded for card 3
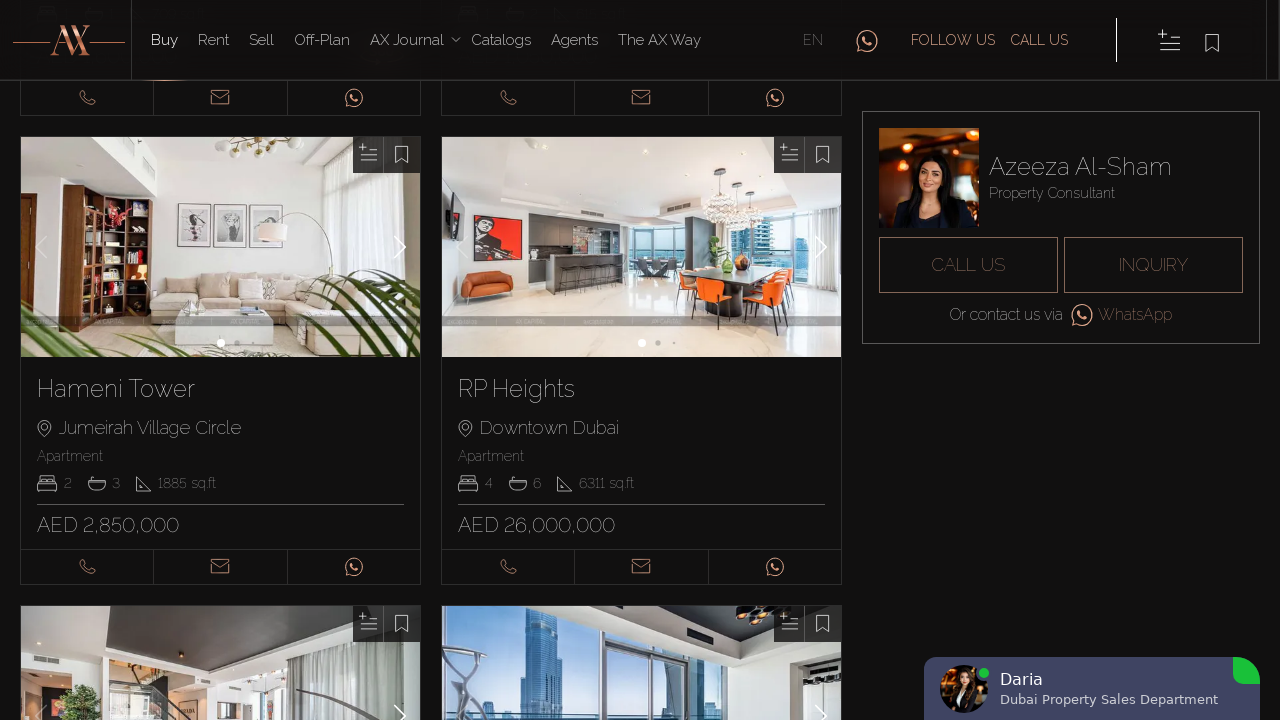

Navigated back to property listing page from card 3
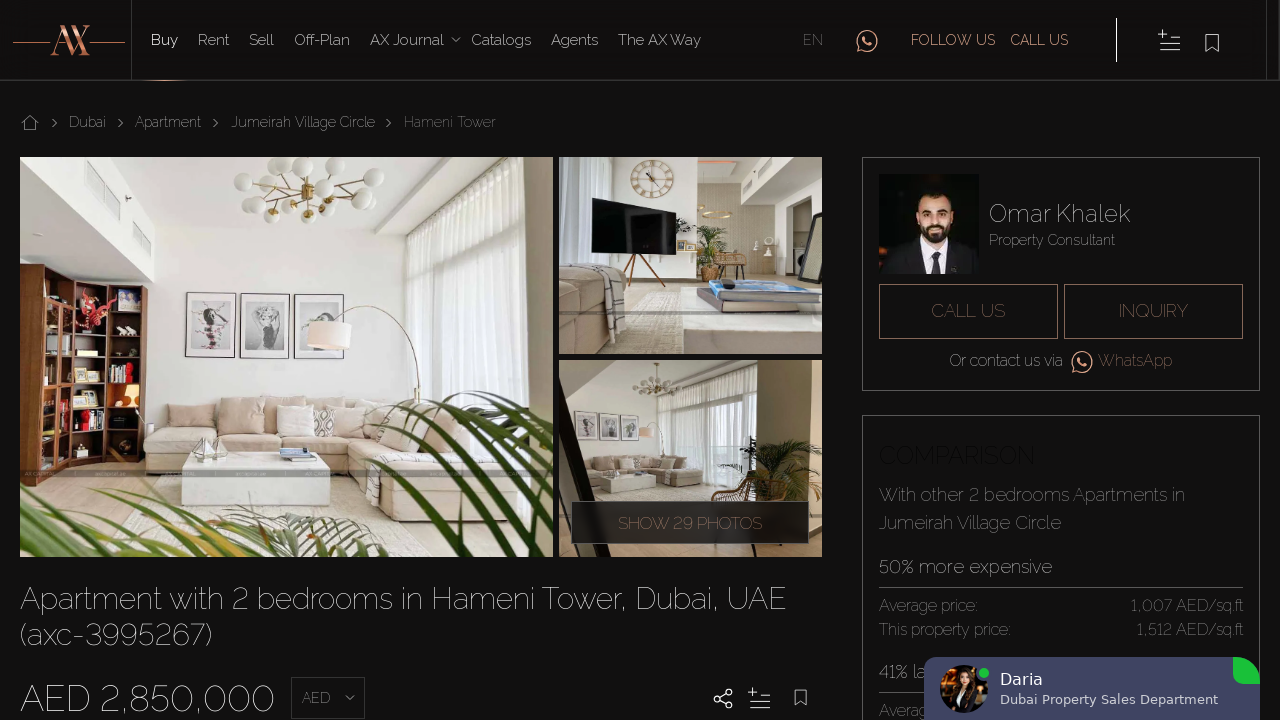

Listing page reloaded, ready for next card
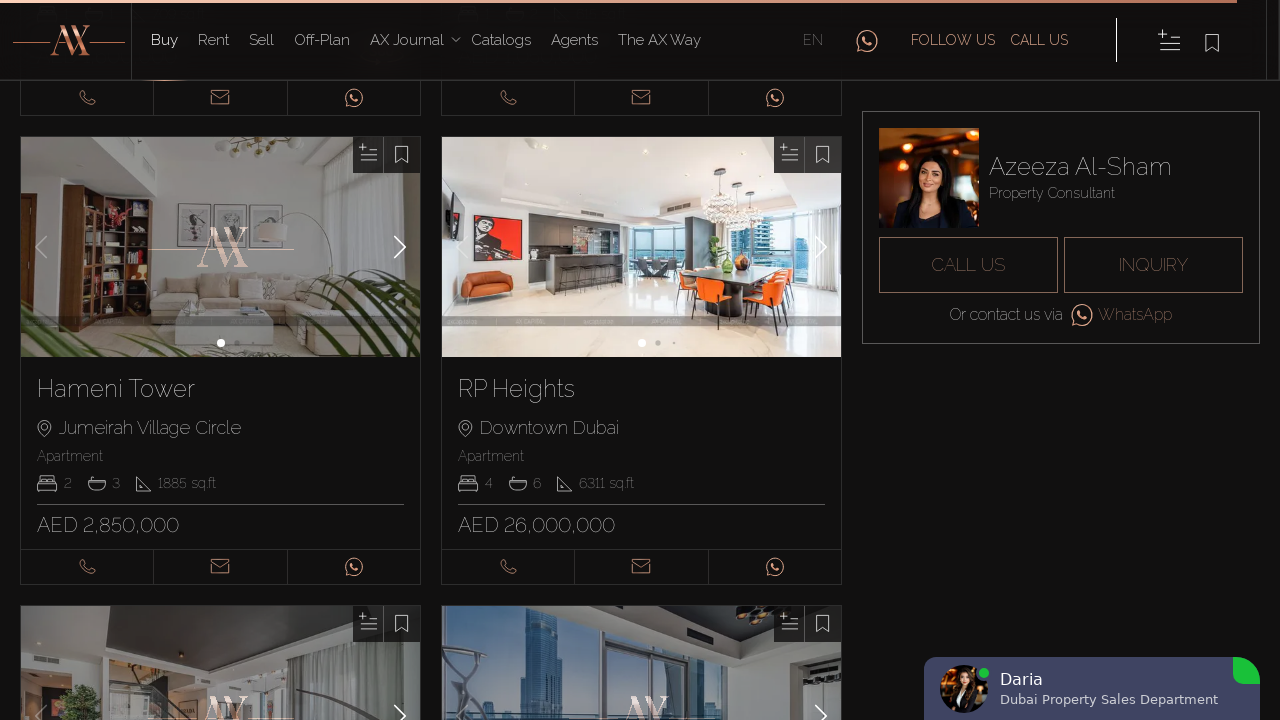

Property cards visible before clicking card 4
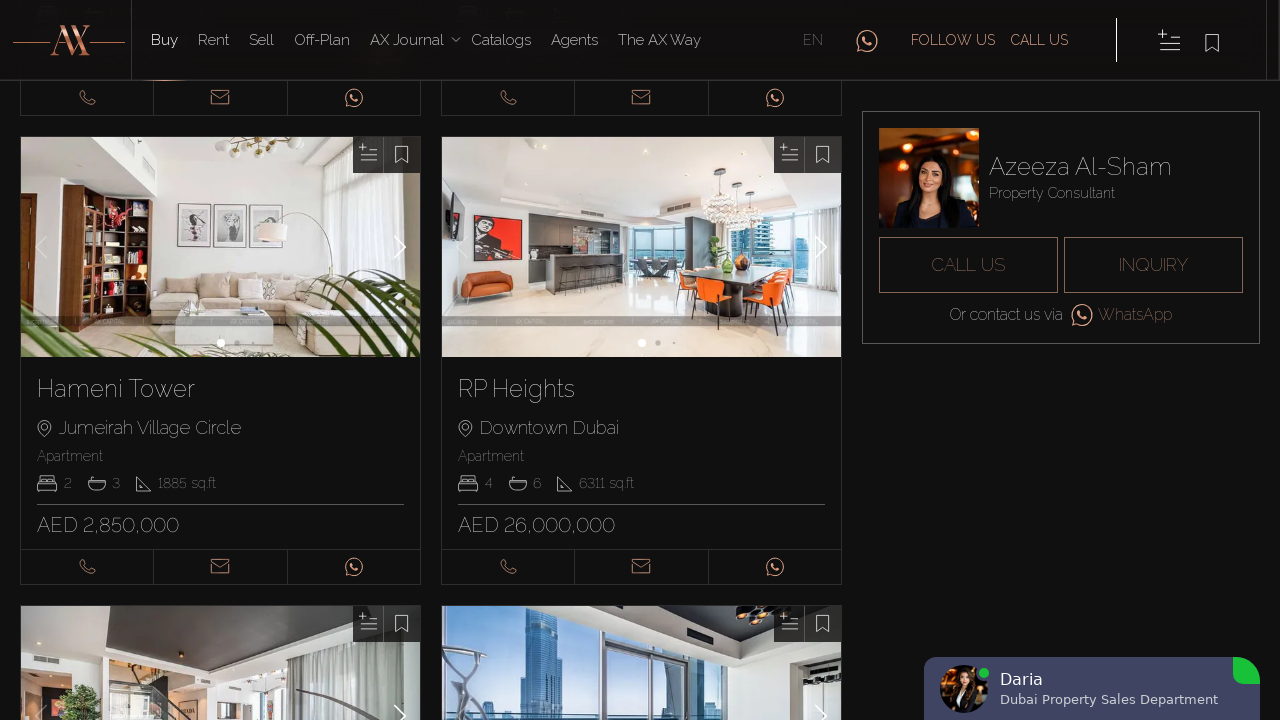

Clicked property card 4 at (642, 360) on .property-card >> nth=3
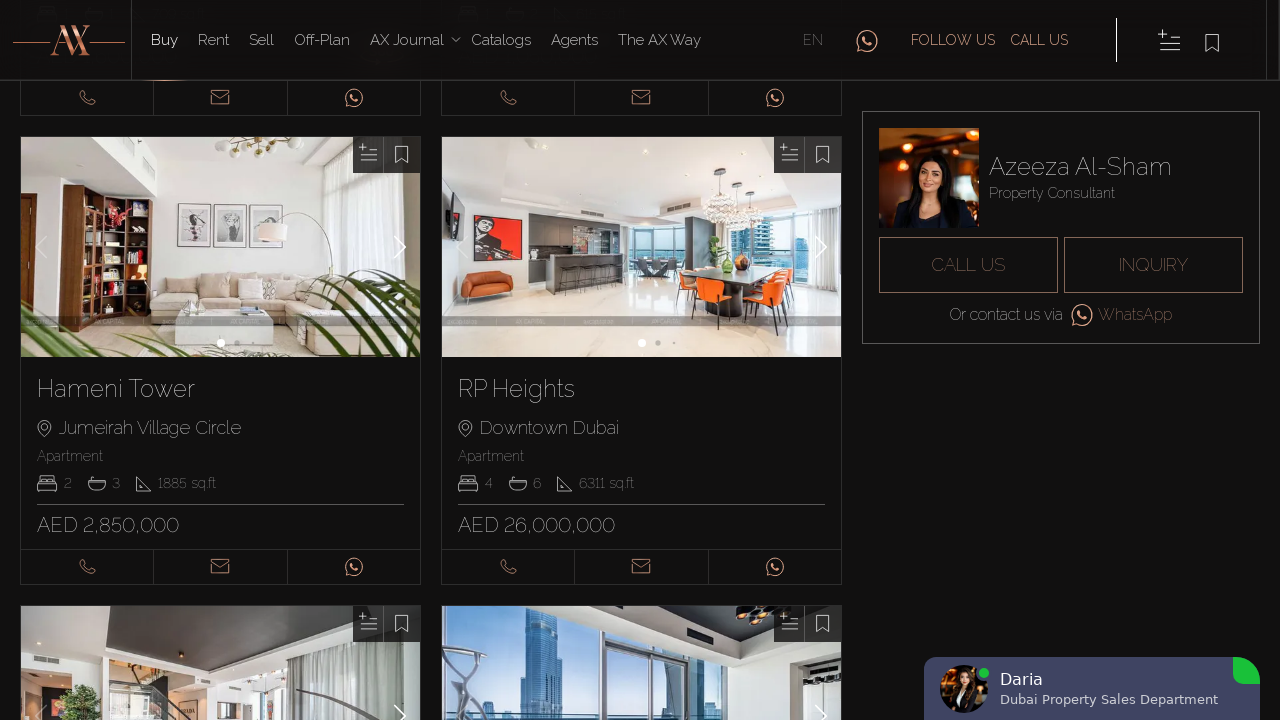

Property detail page loaded for card 4
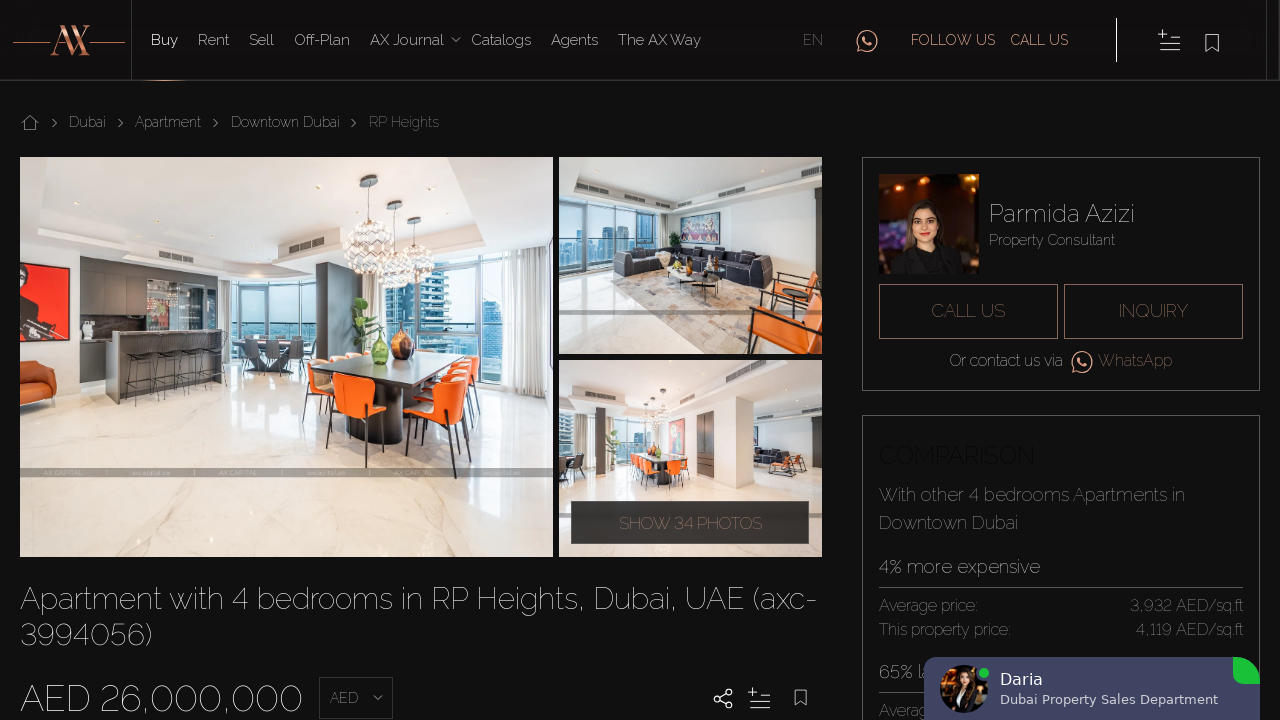

Navigated back to property listing page from card 4
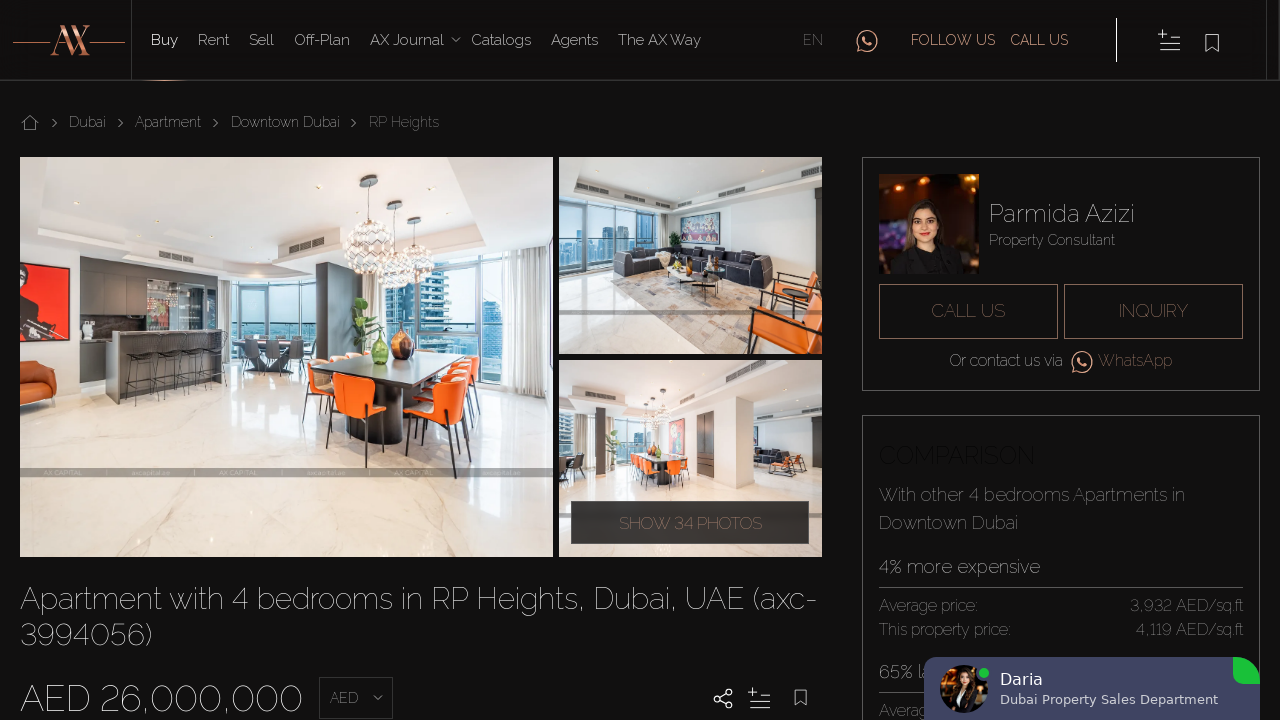

Listing page reloaded, ready for next card
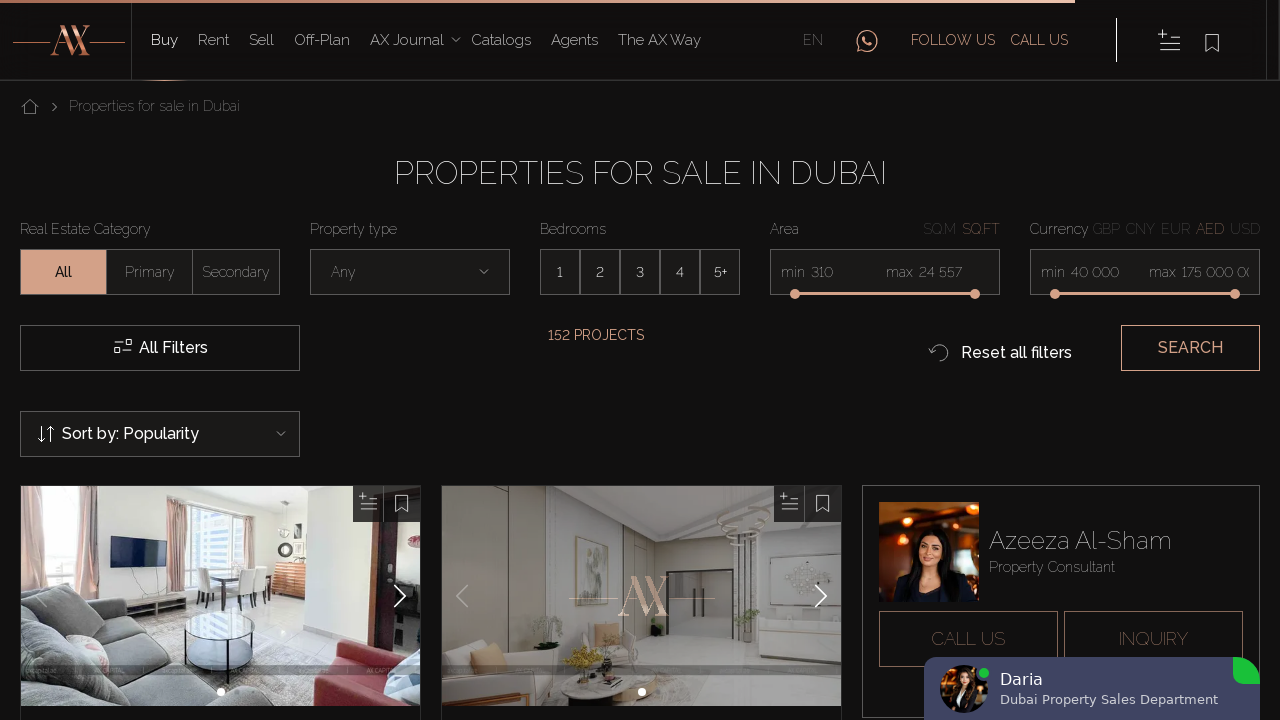

Property cards visible before clicking card 5
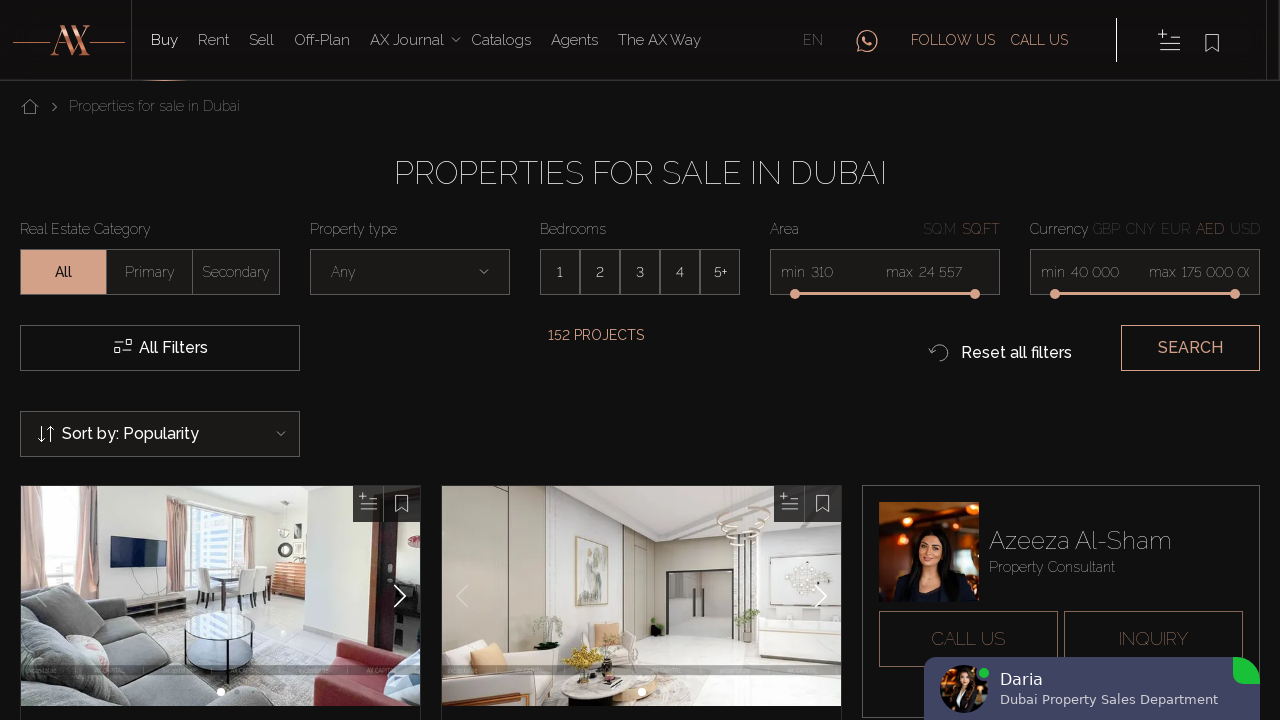

Clicked property card 5 at (220, 361) on .property-card >> nth=4
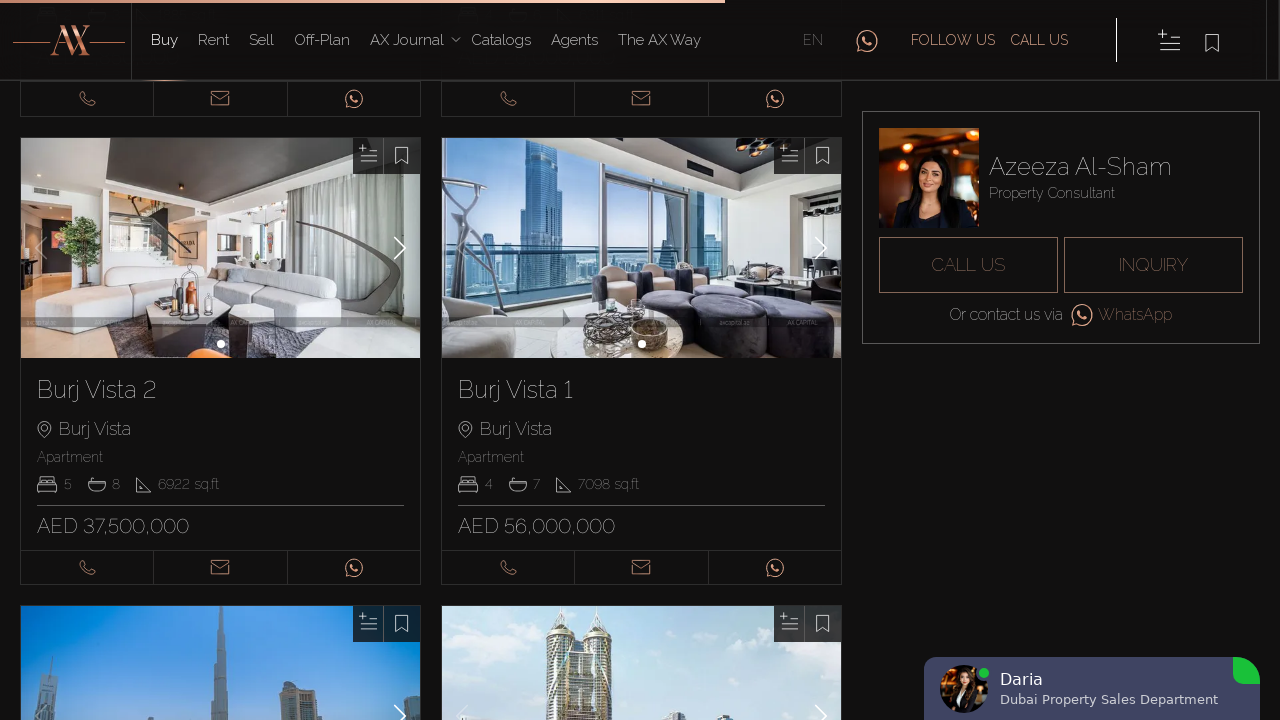

Property detail page loaded for card 5
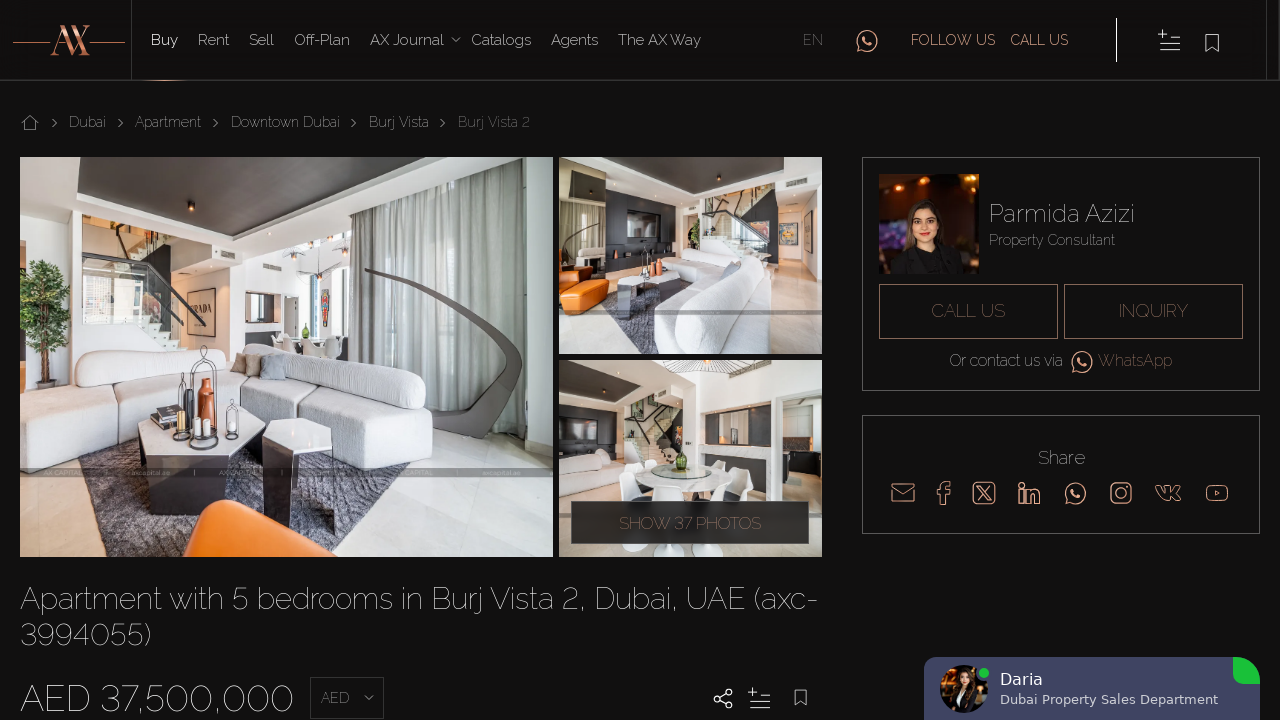

Navigated back to property listing page from card 5
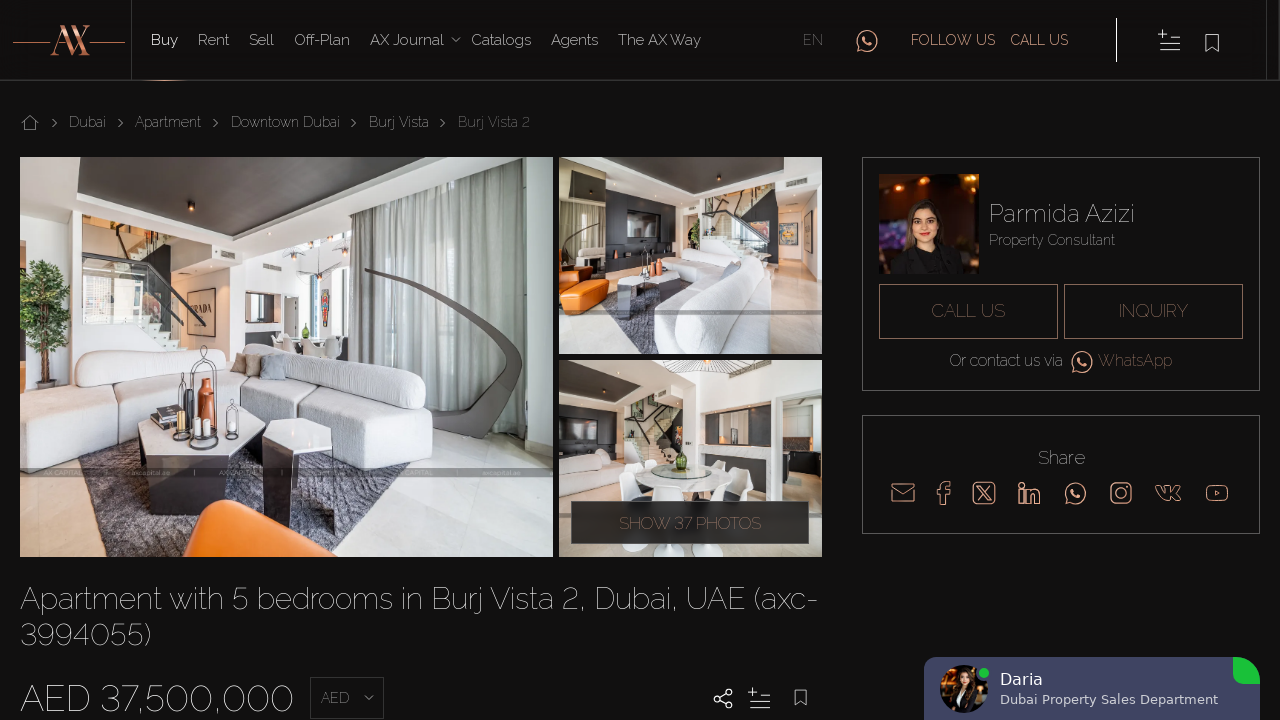

Listing page reloaded, ready for next card
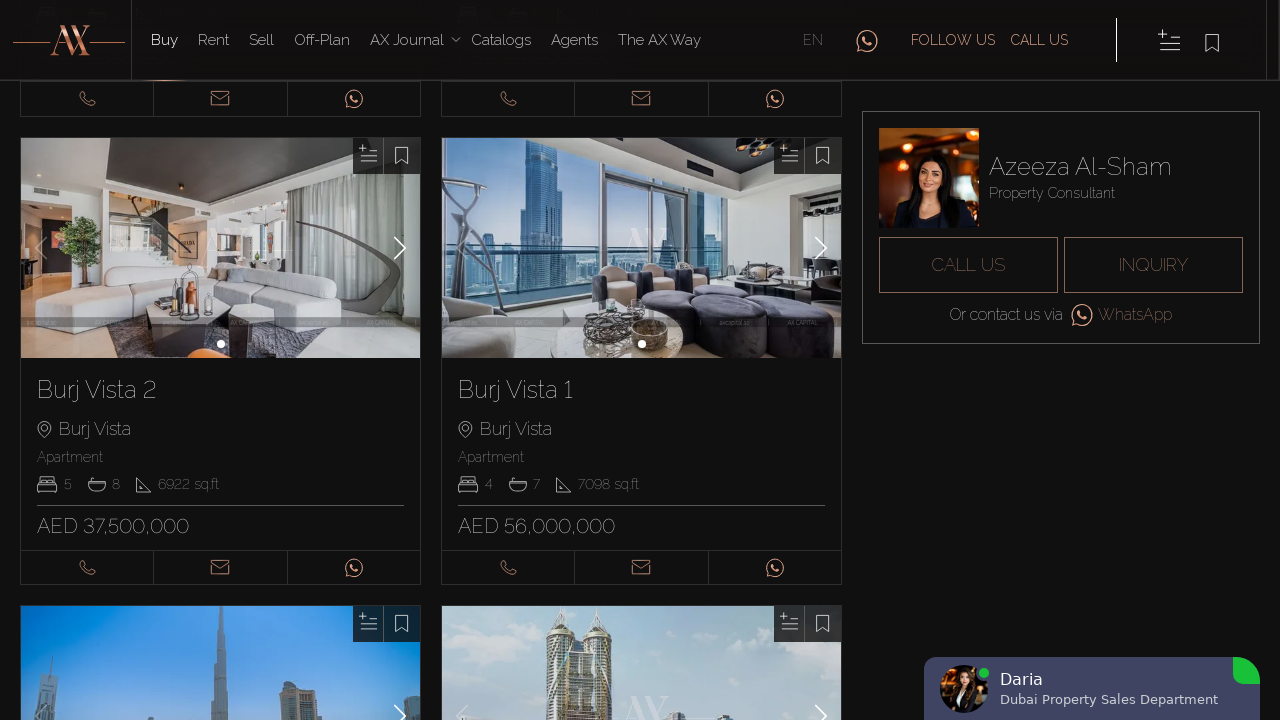

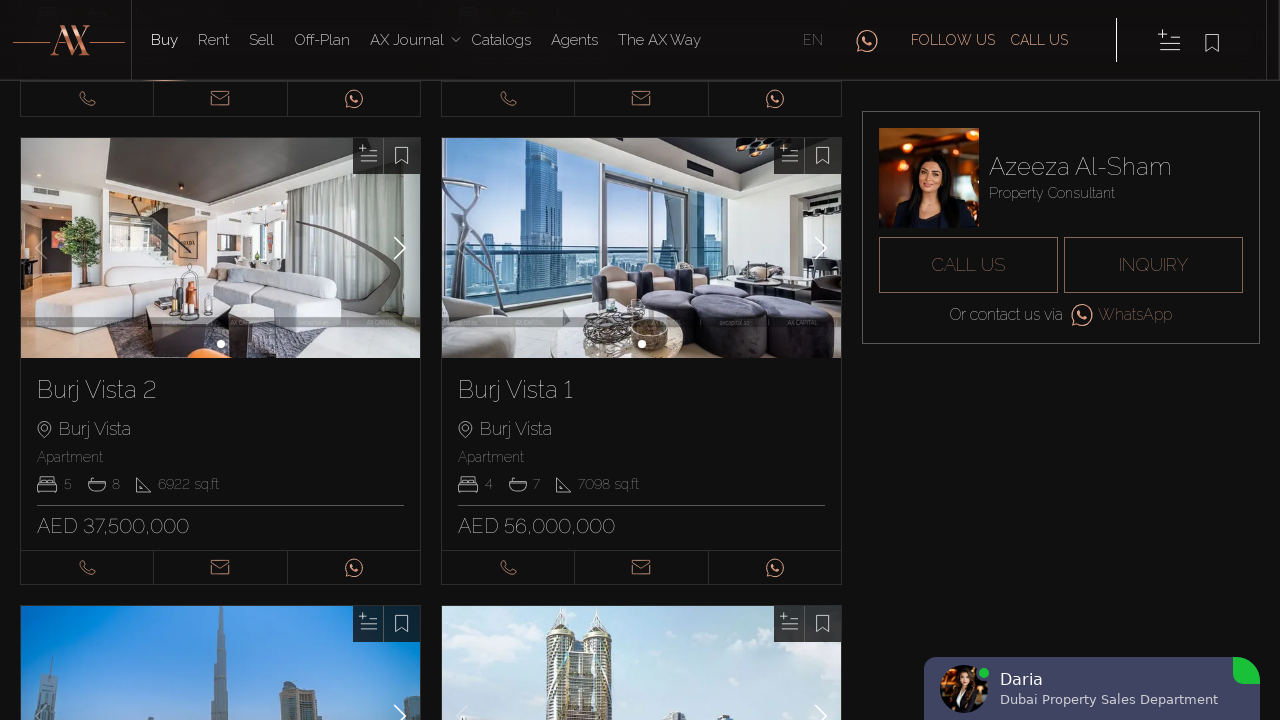